Tests form interactions on a Selenium practice page by attempting a login with invalid credentials, then navigating to the password reset flow and filling out the reset form with name, email, and phone number.

Starting URL: https://rahulshettyacademy.com/locatorspractice/

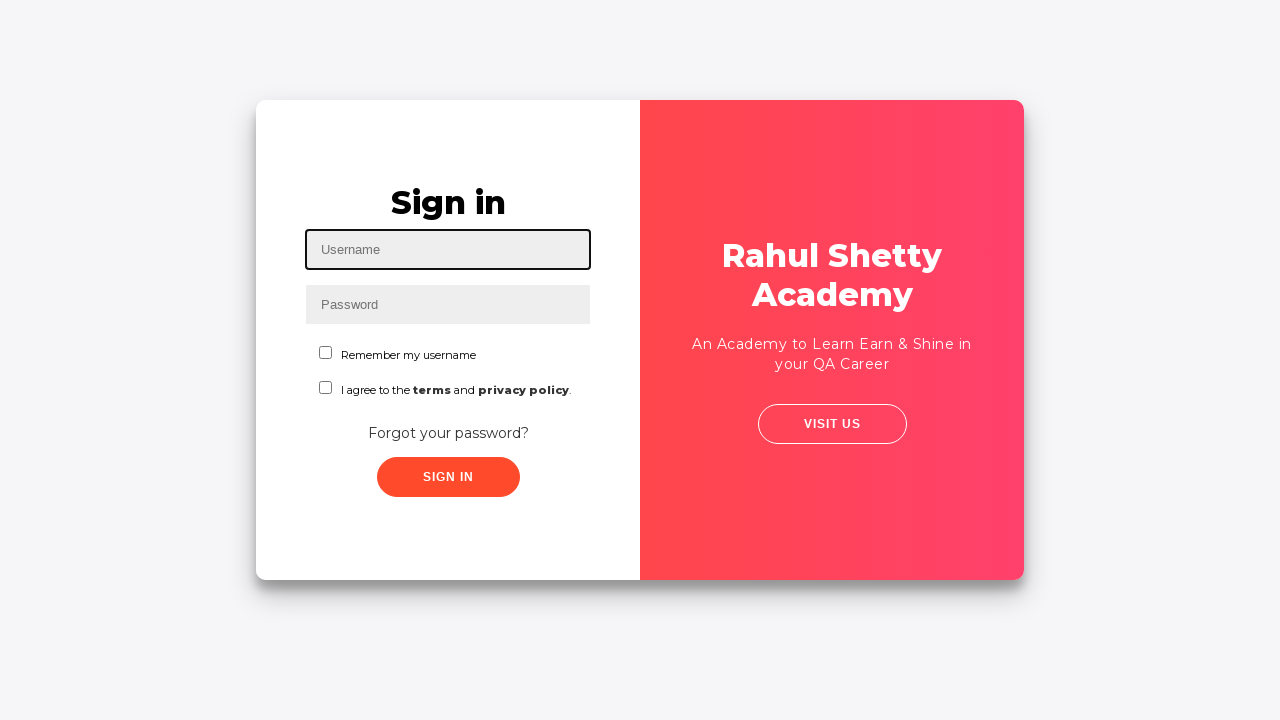

Filled username field with 'tester' on #inputUsername
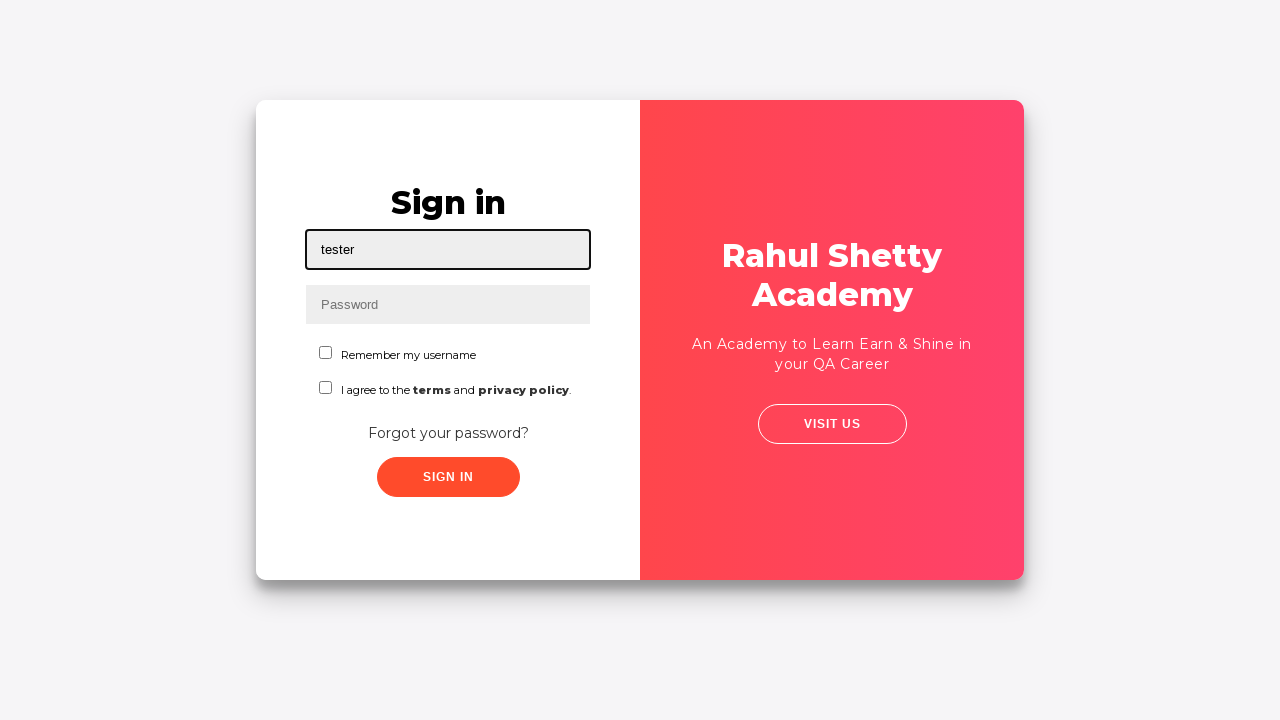

Filled password field with 'random passwd' on input[name='inputPassword']
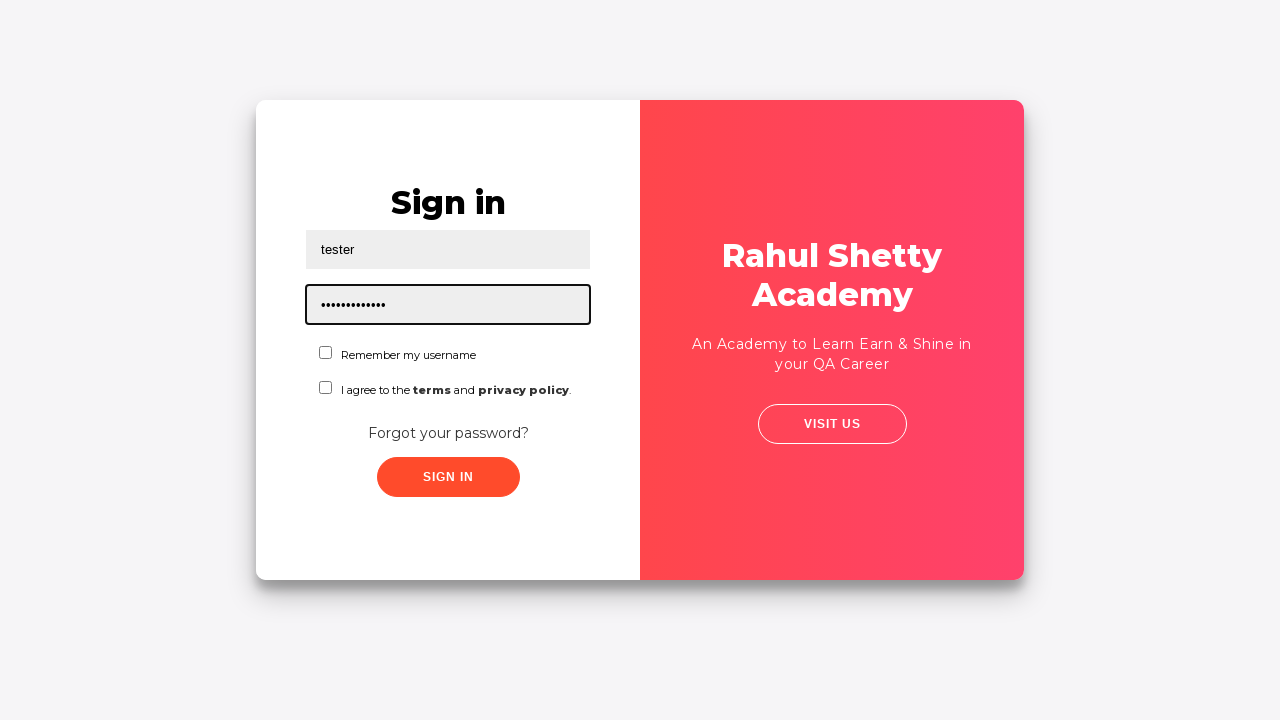

Clicked Sign In button with invalid credentials at (448, 477) on .signInBtn
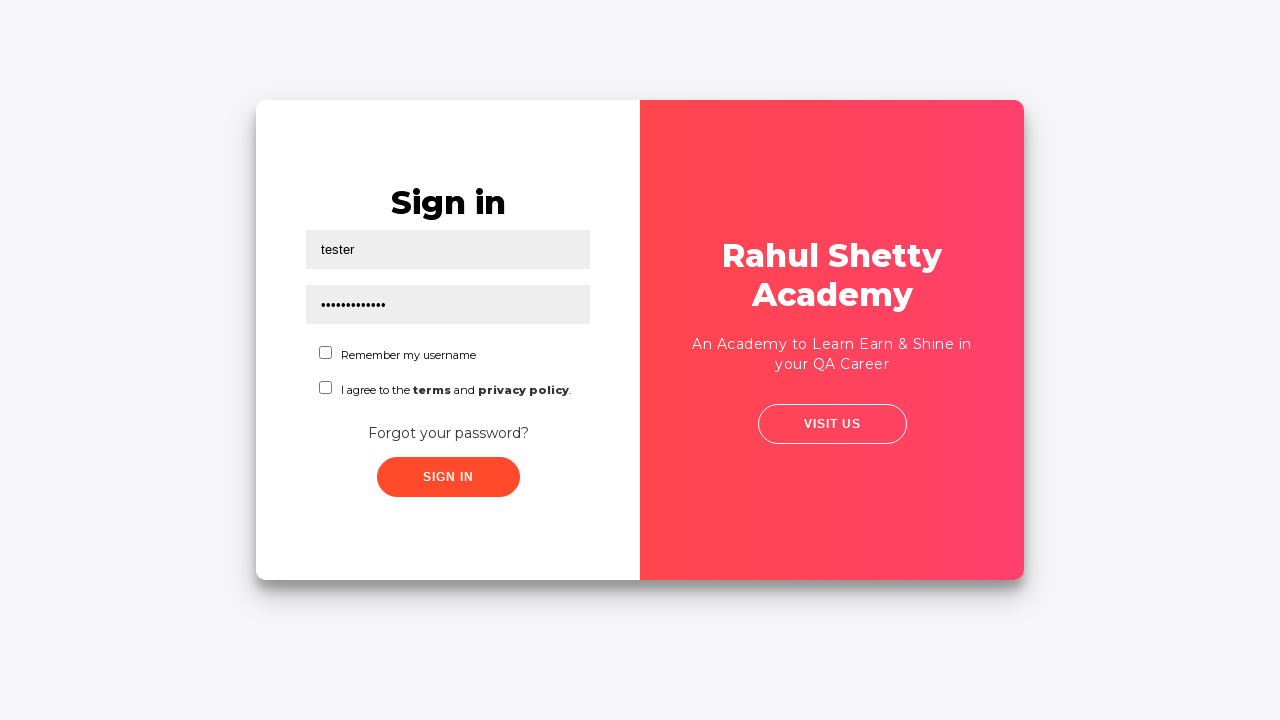

Error message appeared after failed login attempt
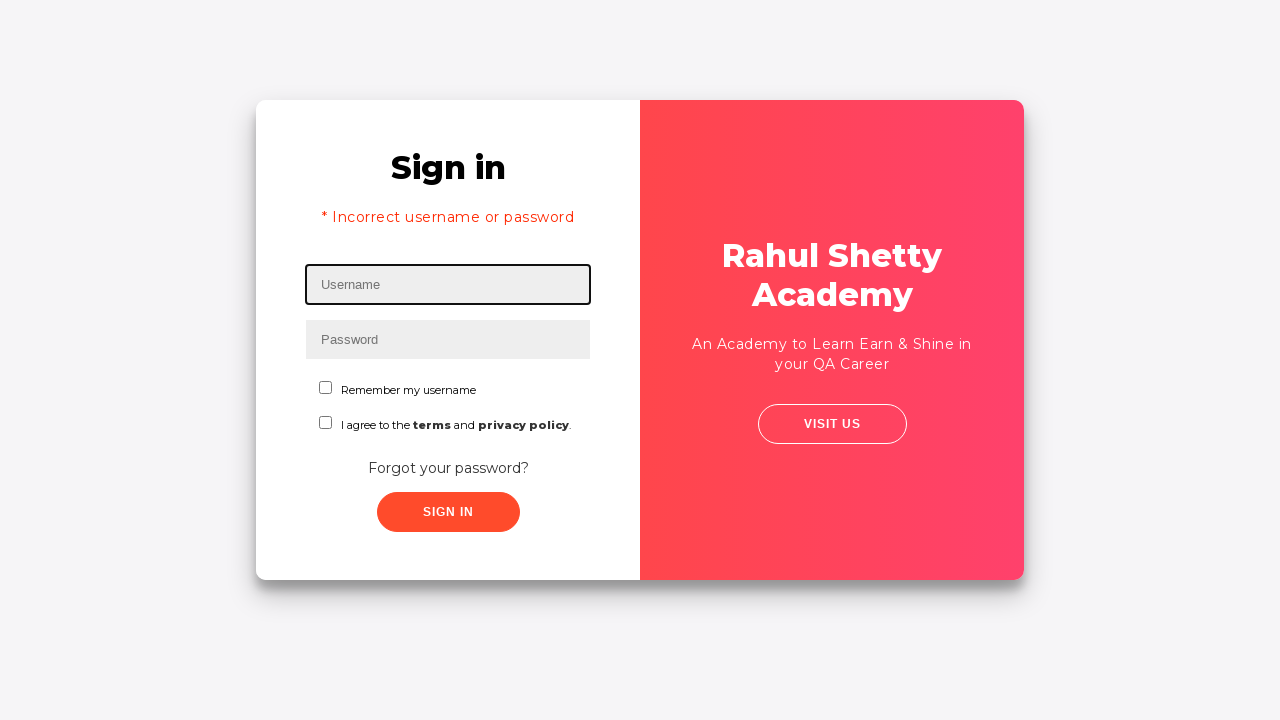

Clicked 'Forgot your password?' link at (448, 468) on text=Forgot your password?
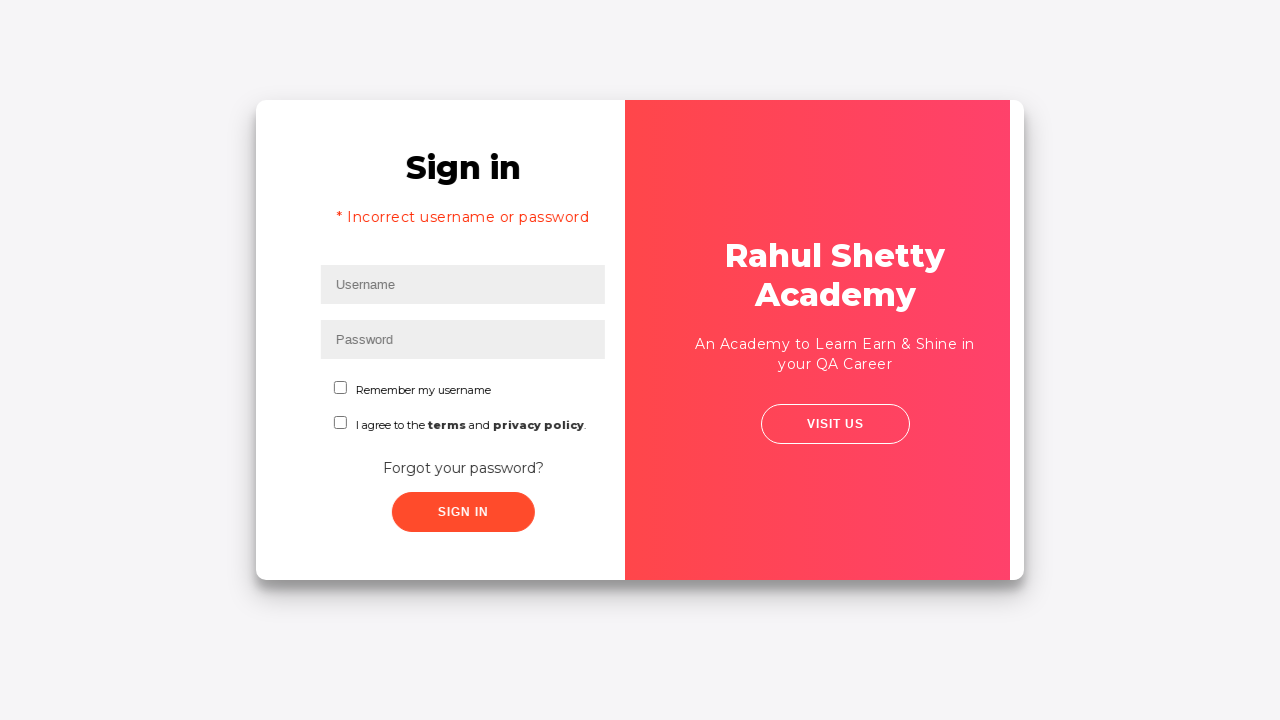

Password reset form loaded
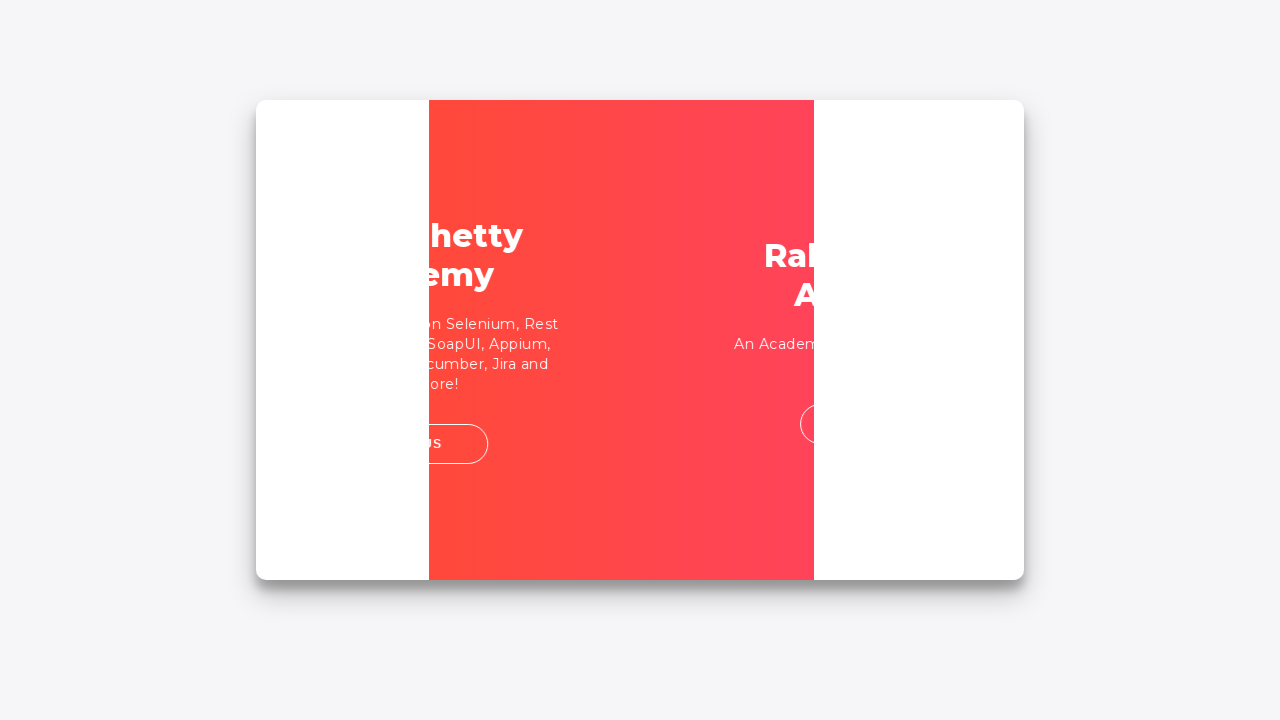

Filled name field with 'john' in password reset form on input[placeholder="Name"]
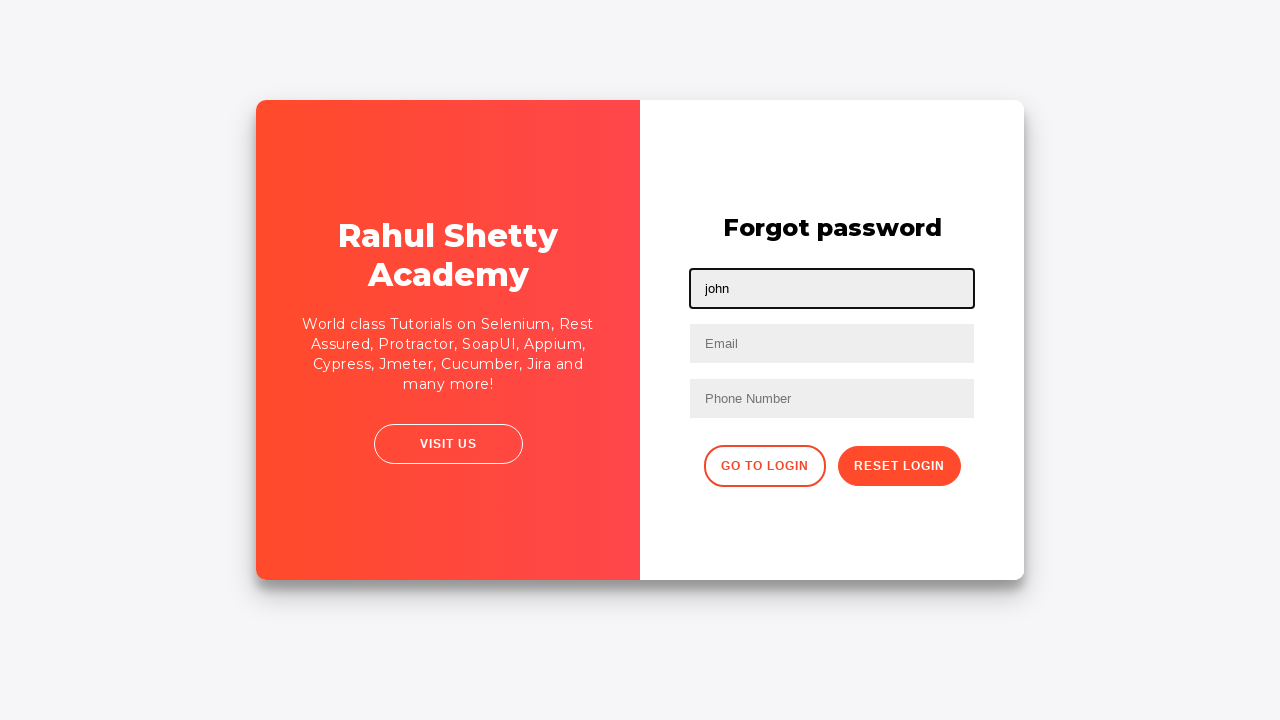

Filled email field with 'john@email.com' in password reset form on input[placeholder="Email"]
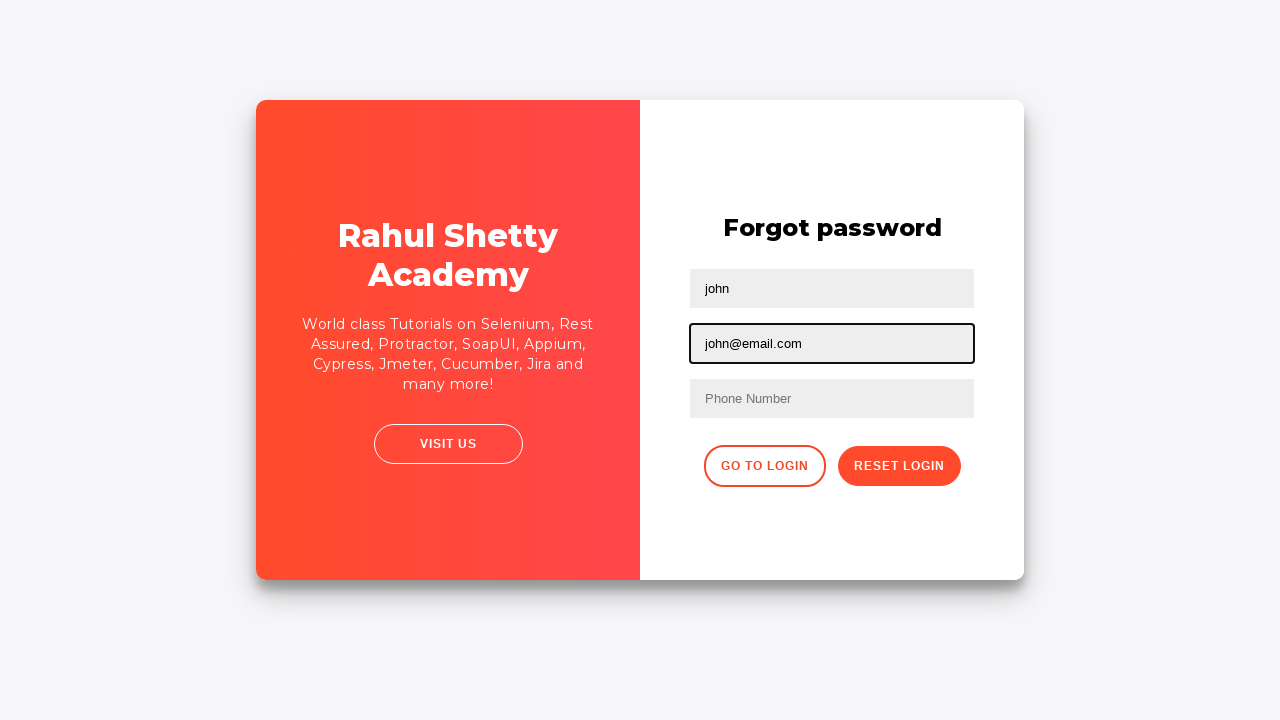

Filled phone number field with '4804409982' in password reset form on input[placeholder="Phone Number"]
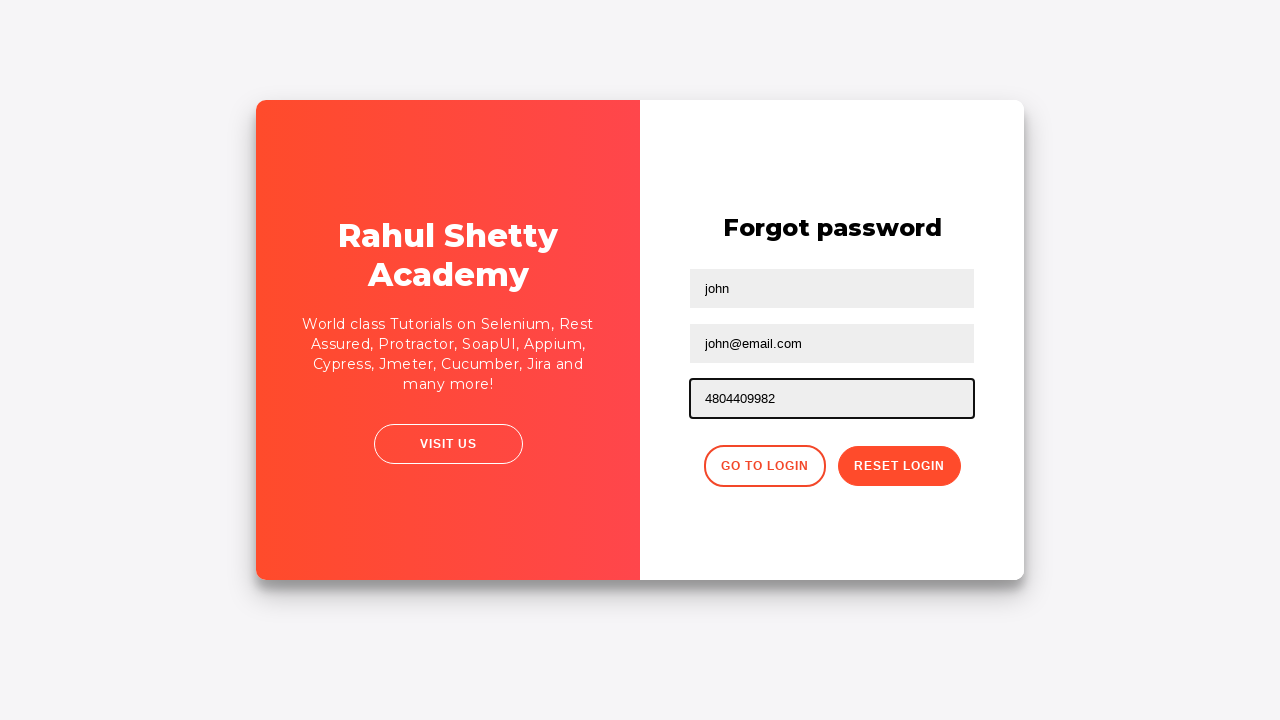

Clicked Reset Password button at (899, 466) on .reset-pwd-btn
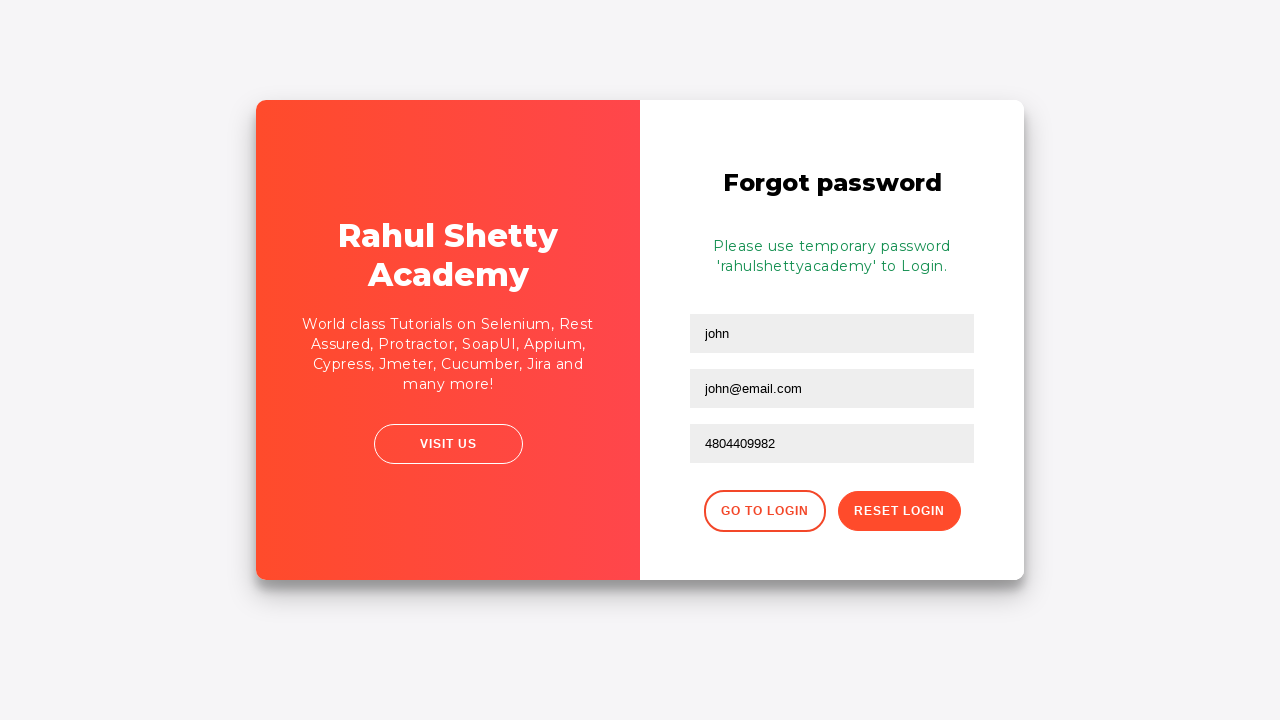

Password reset info message appeared
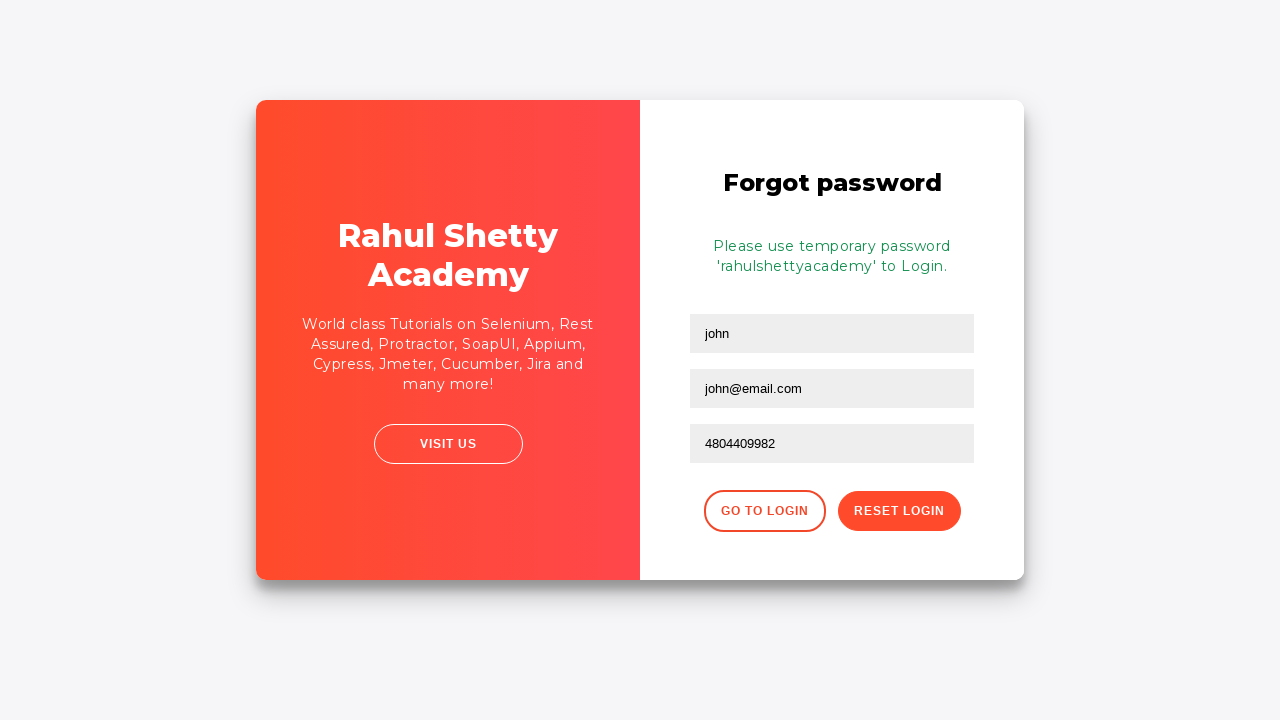

Clicked 'Go to Login' button to return to login page at (764, 511) on .go-to-login-btn
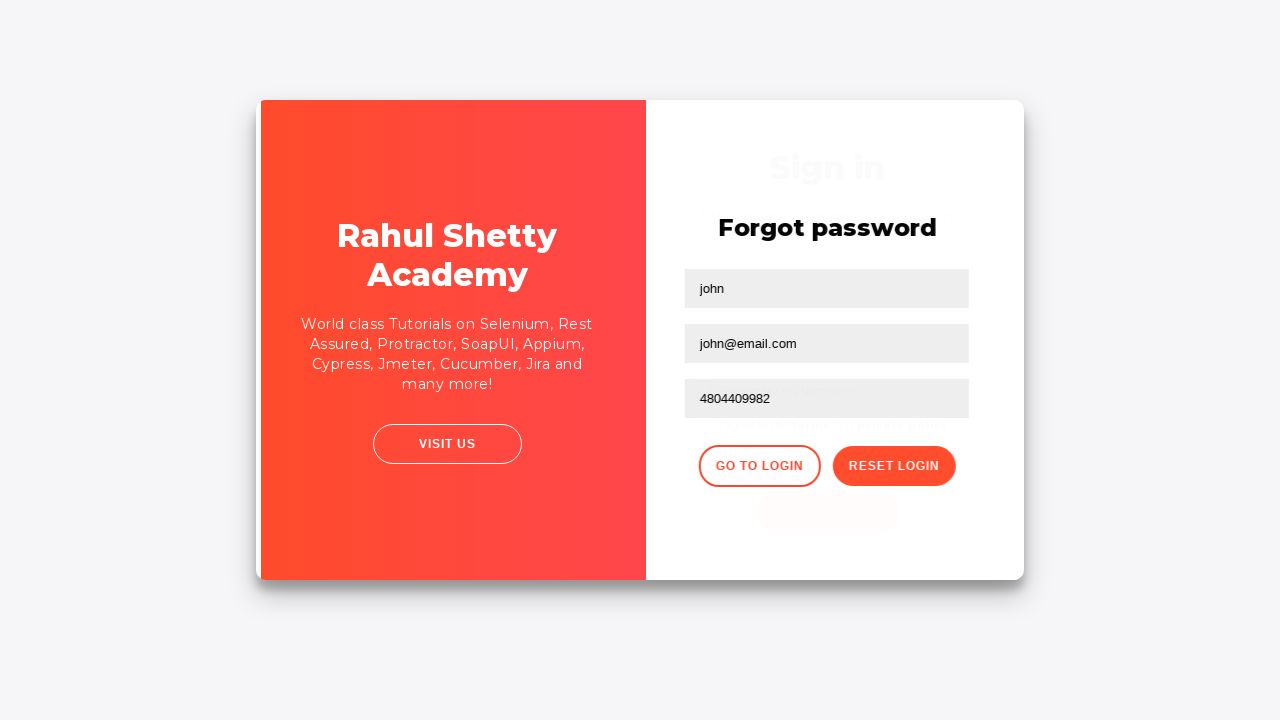

Returned to login page and username field is visible
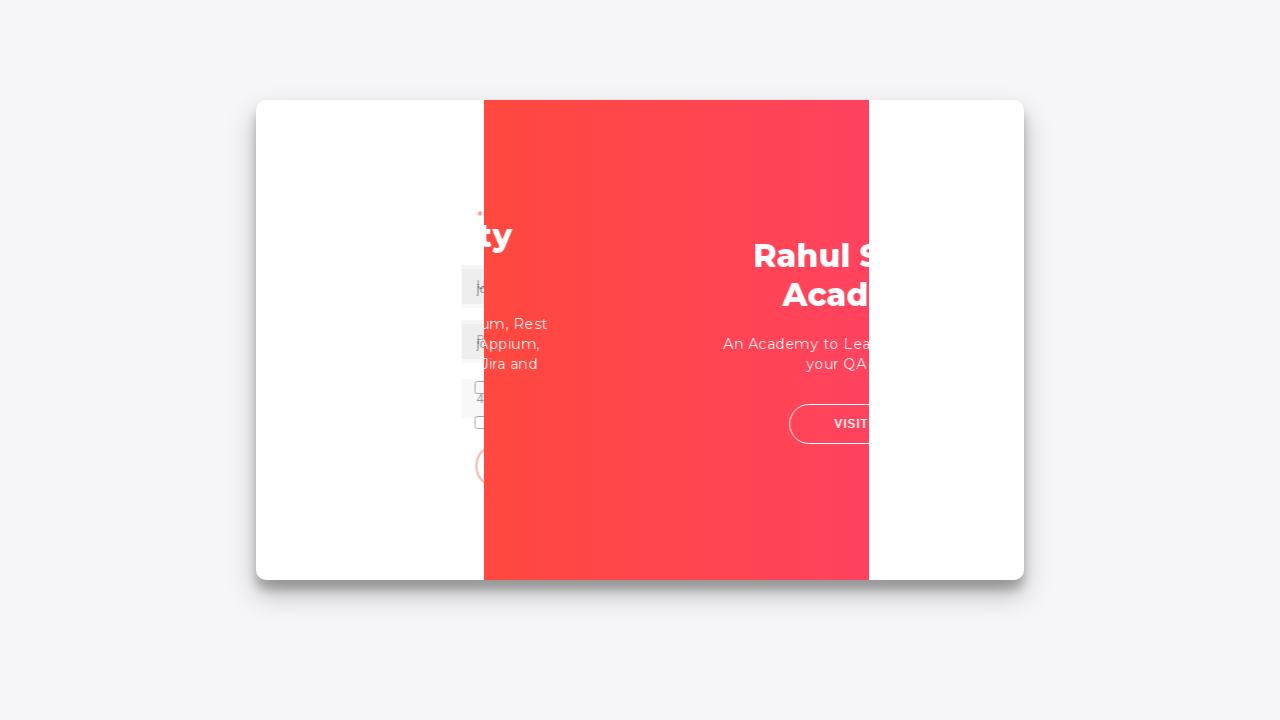

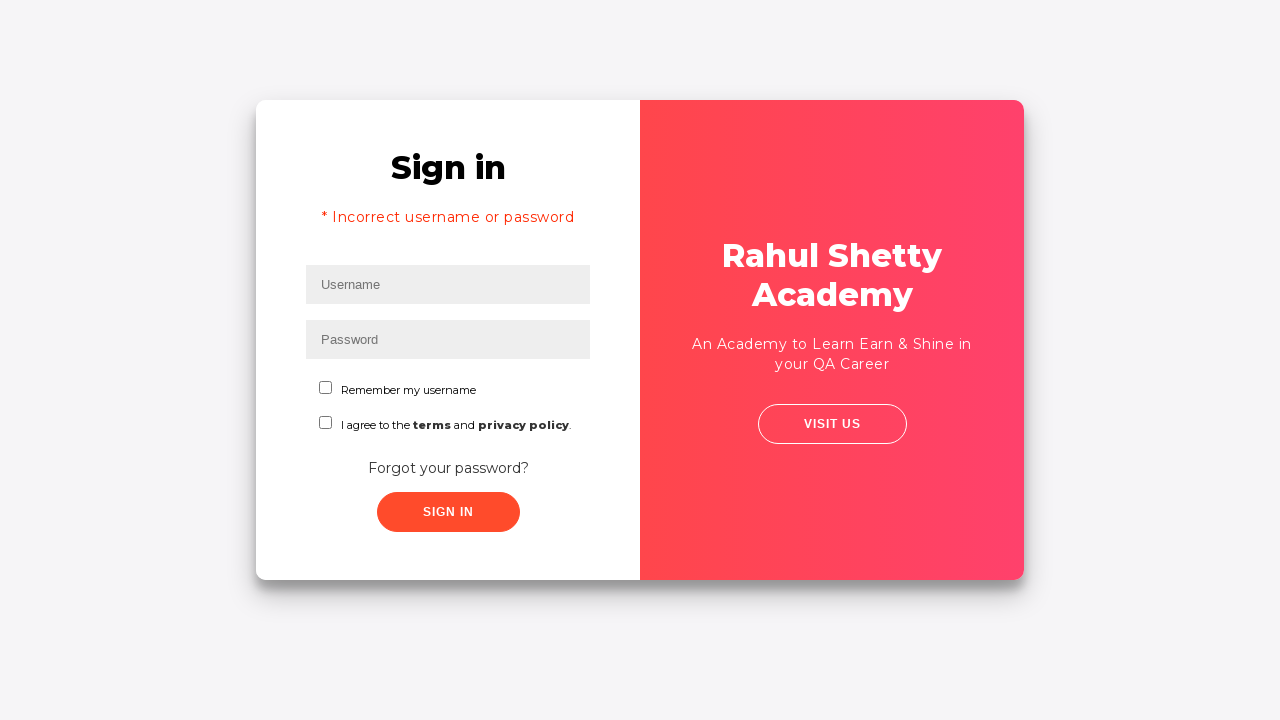